Tests typing functionality by entering an email address into the forgot password form's email field

Starting URL: https://the-internet.herokuapp.com/forgot_password

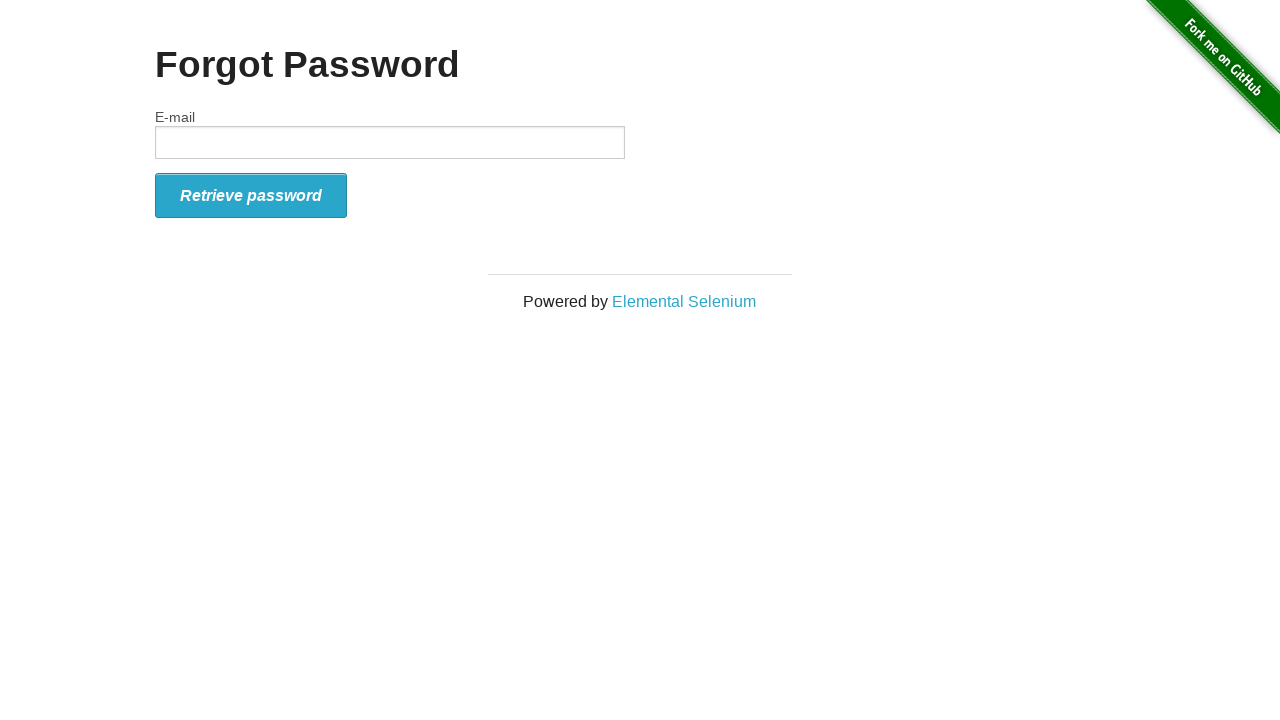

Entered email address 'sampletester@example.com' into the forgot password email field on #email
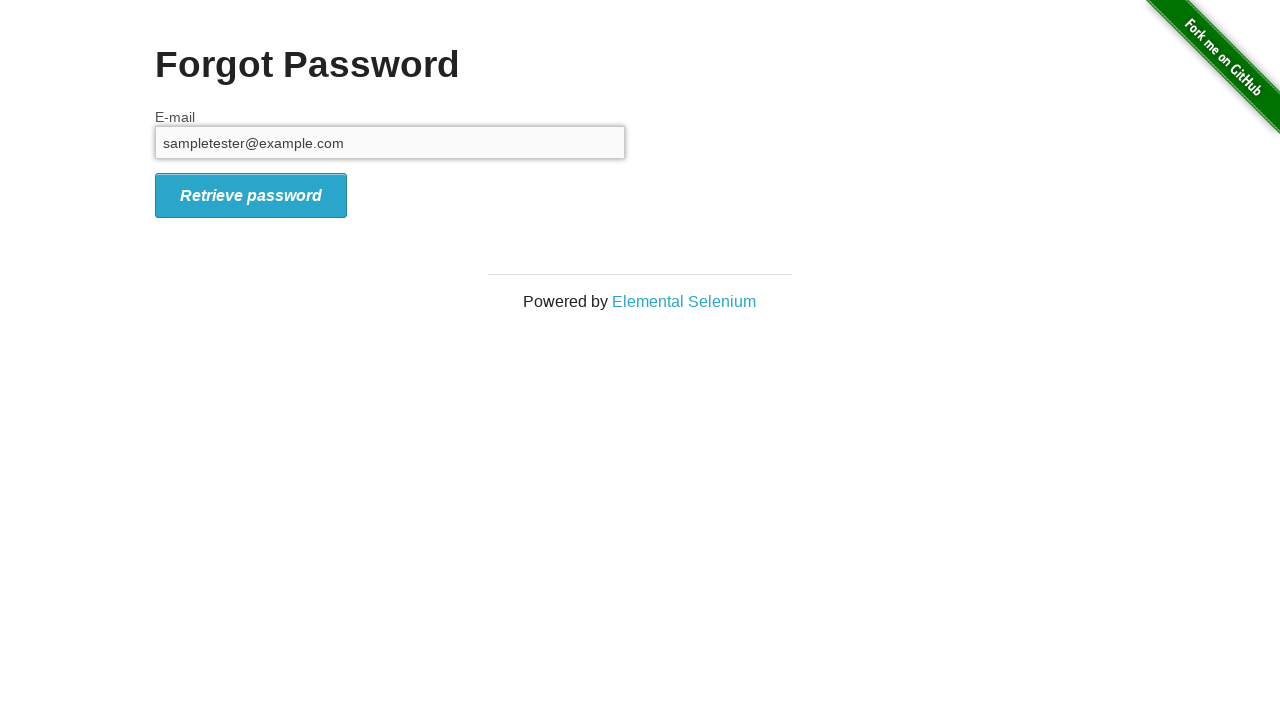

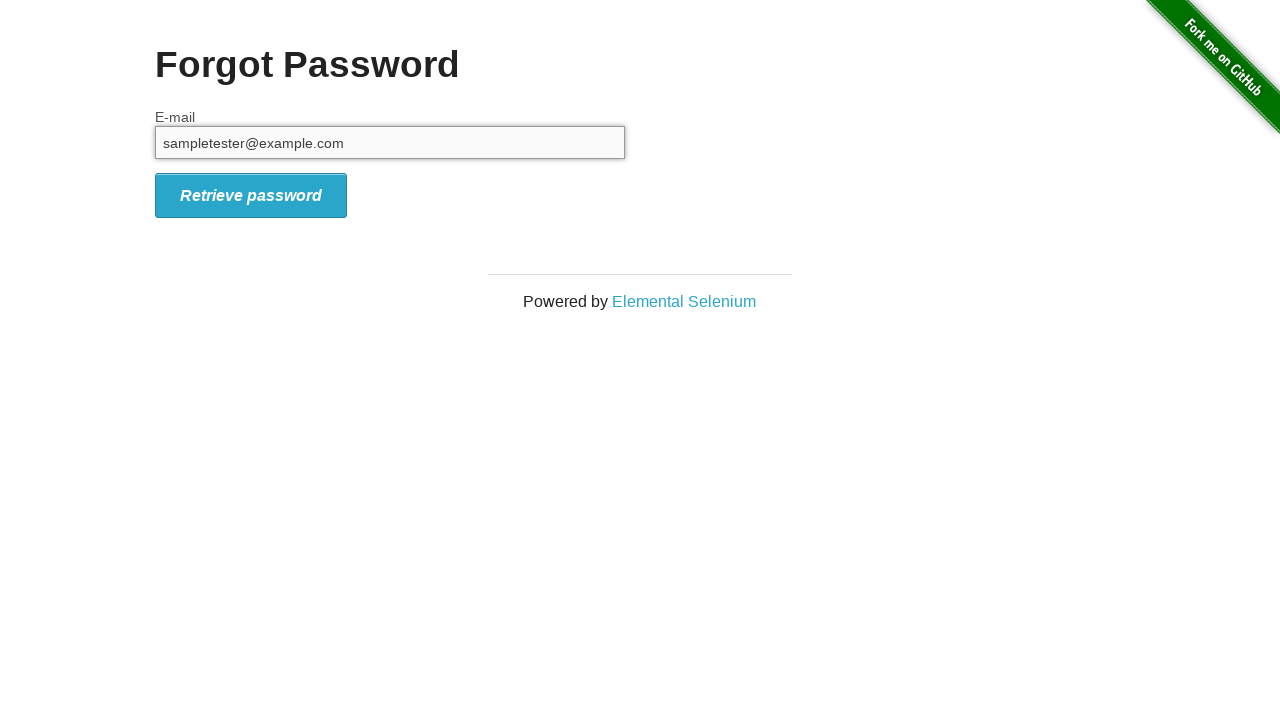